Tests adding Nokia Lumia 1520 phone to the shopping cart by navigating to phones category, selecting the second phone, and clicking add to cart.

Starting URL: https://www.demoblaze.com/

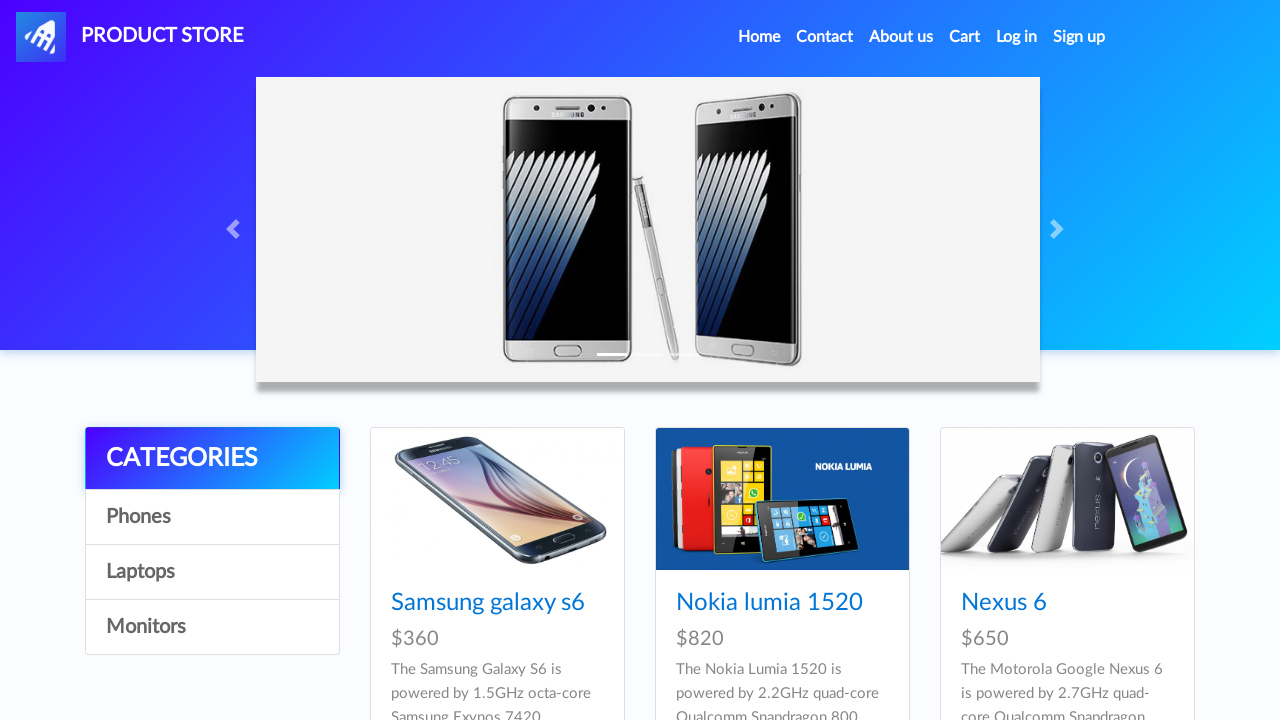

Clicked on Phones category at (212, 517) on #itemc
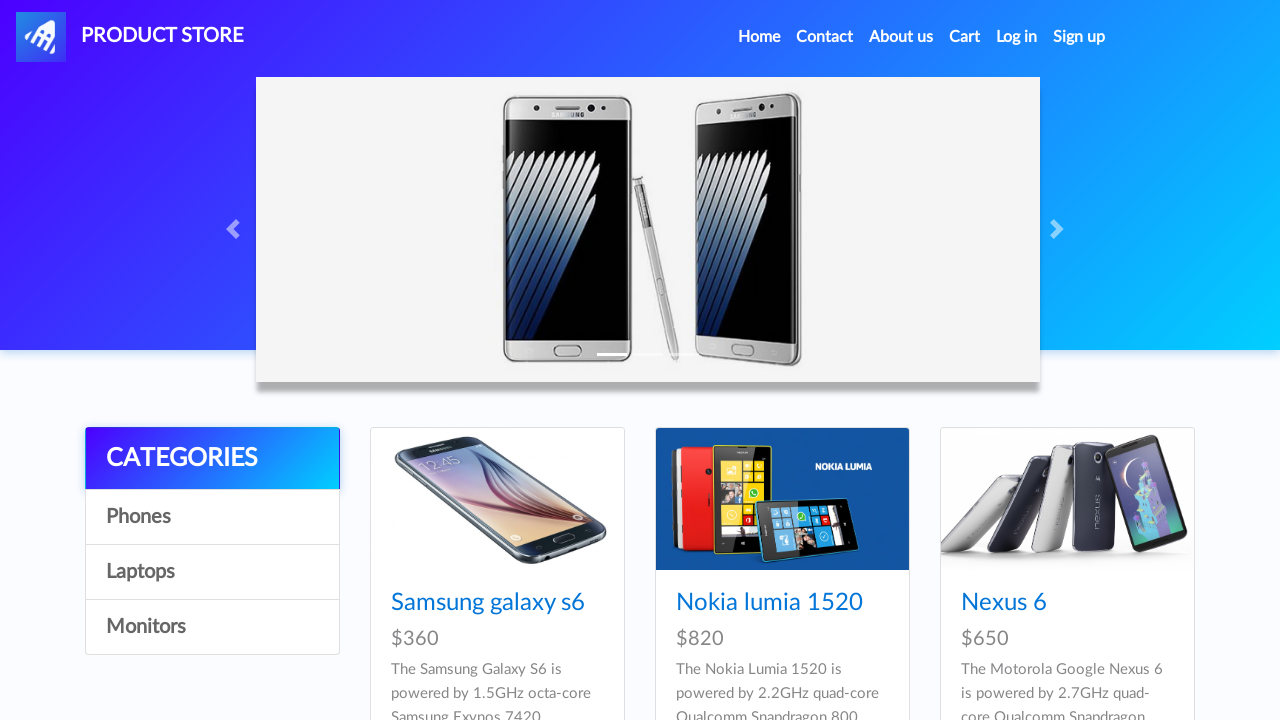

Waited for products to load in Phones category
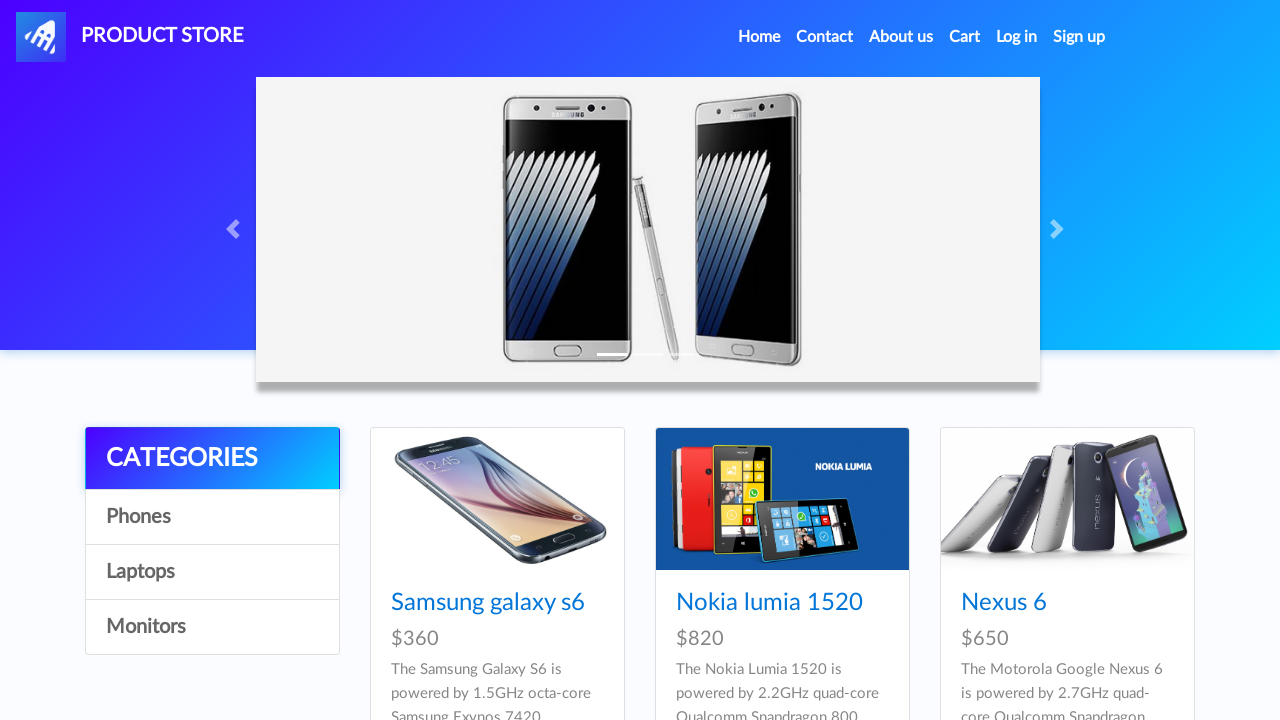

Clicked on Nokia Lumia 1520 (second phone in list) at (769, 603) on #tbodyid > div:nth-child(2) > div > div > h4 > a
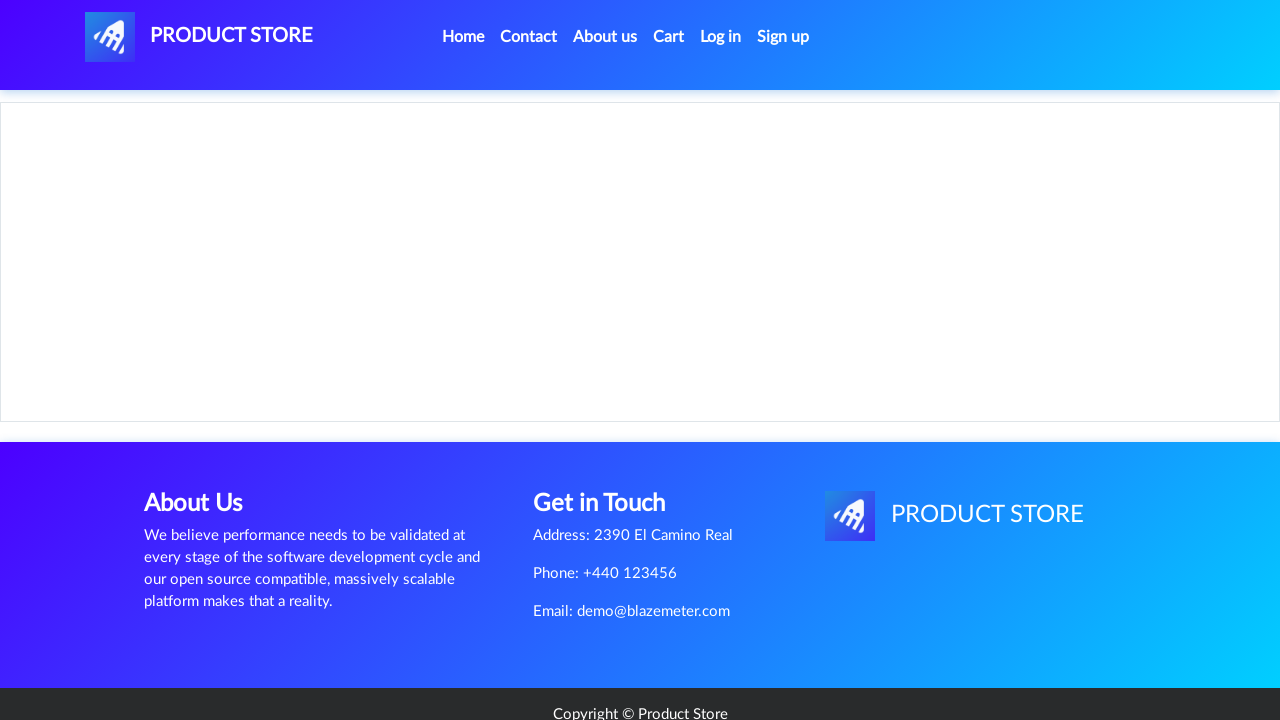

Waited for Add to cart button to be available
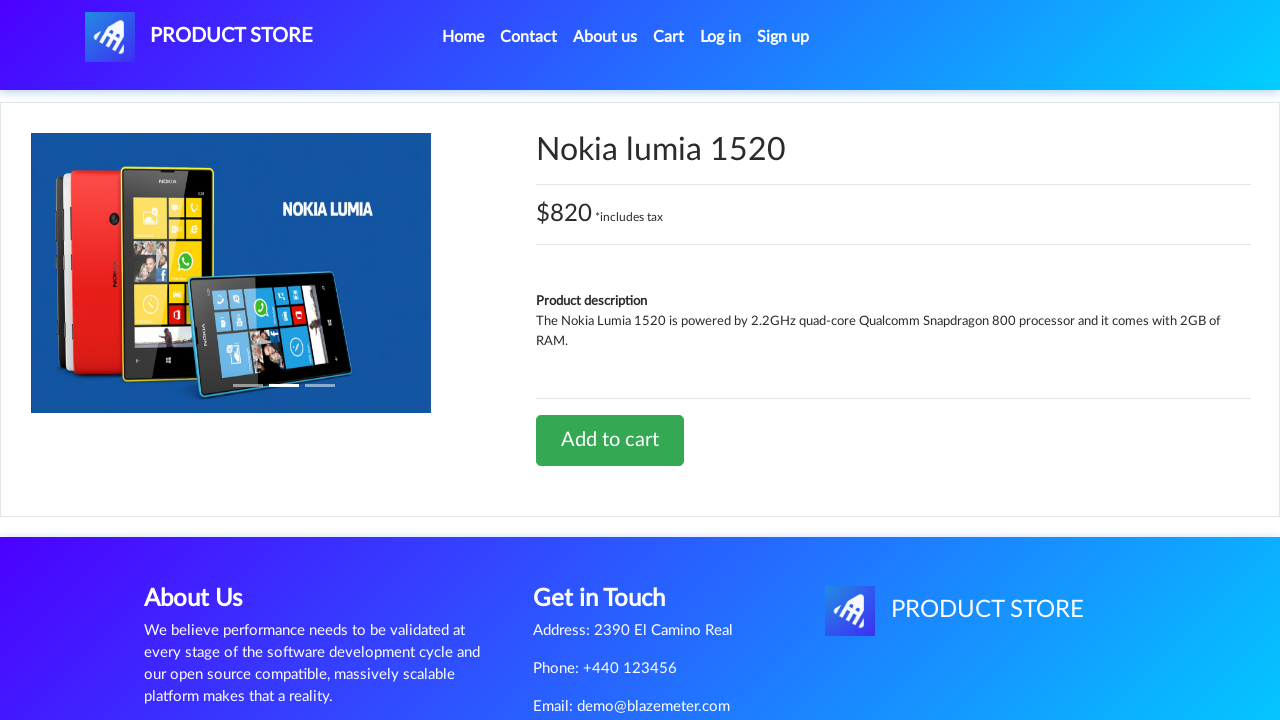

Clicked Add to cart button for Nokia Lumia 1520 at (610, 440) on #tbodyid > div.row > div > a
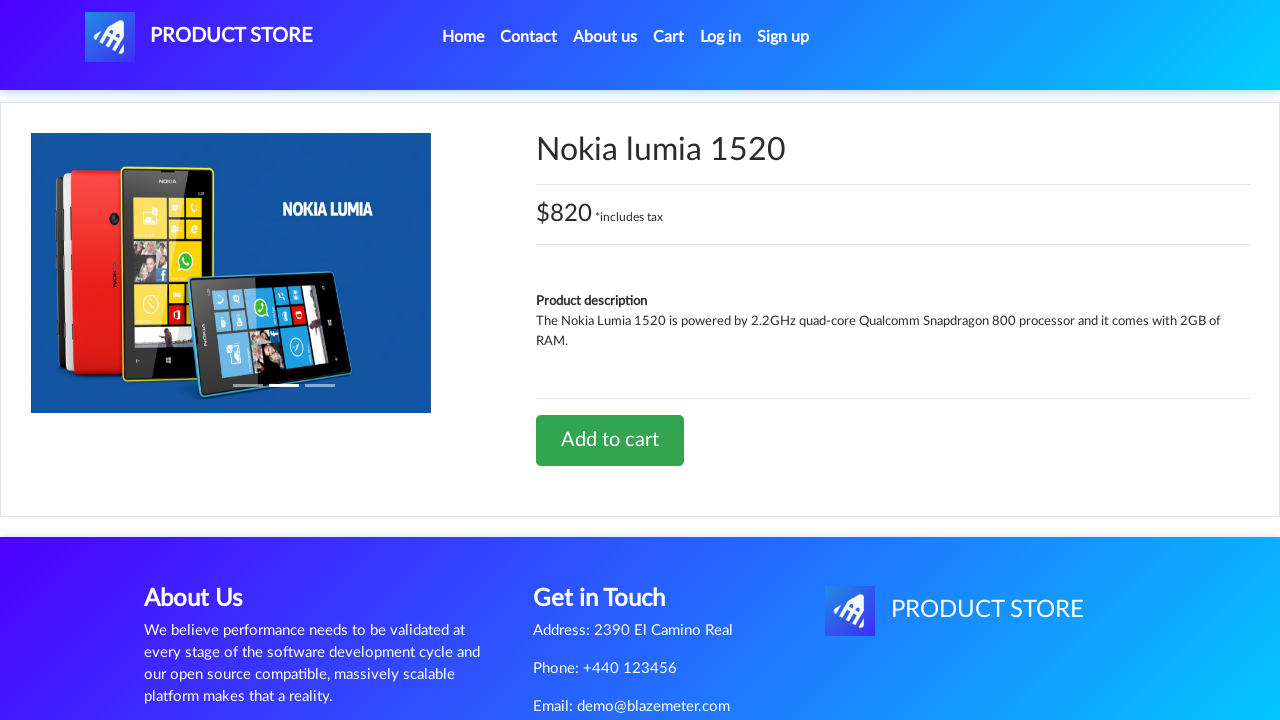

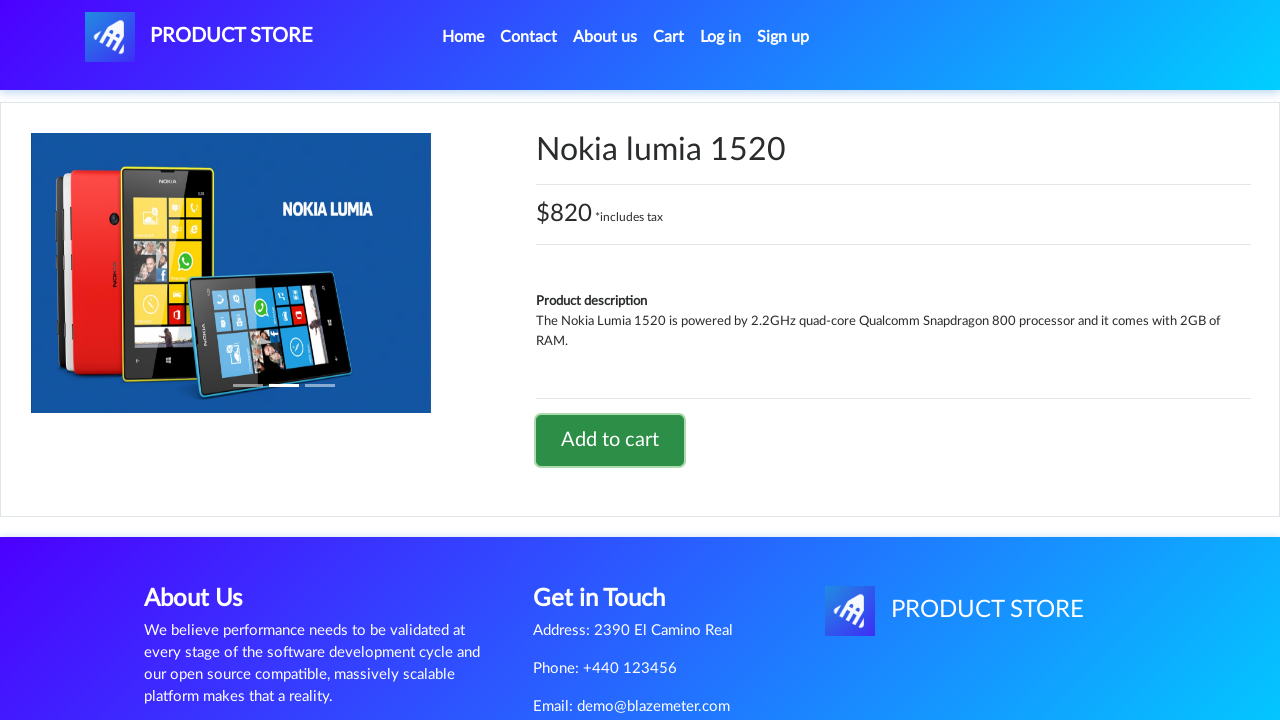